Tests checkbox functionality by checking the first checkbox and unchecking the second checkbox

Starting URL: https://the-internet.herokuapp.com/checkboxes

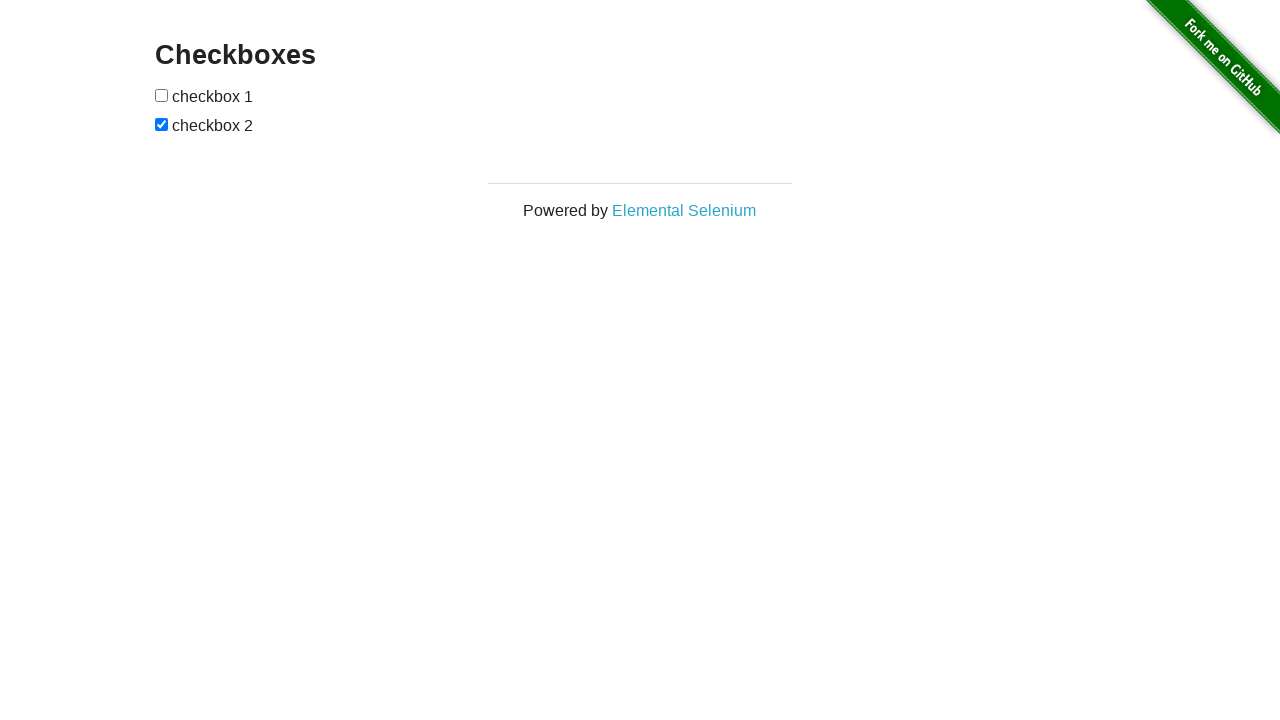

Located the first checkbox element
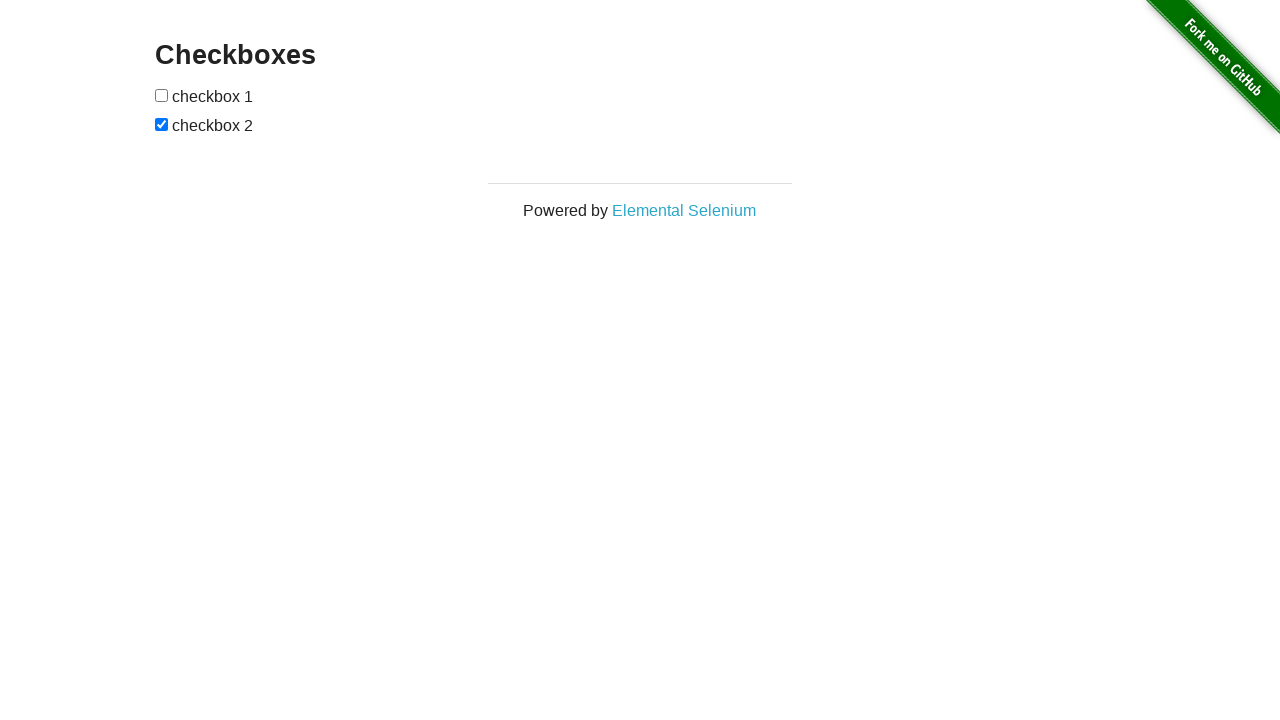

Verified first checkbox is not checked
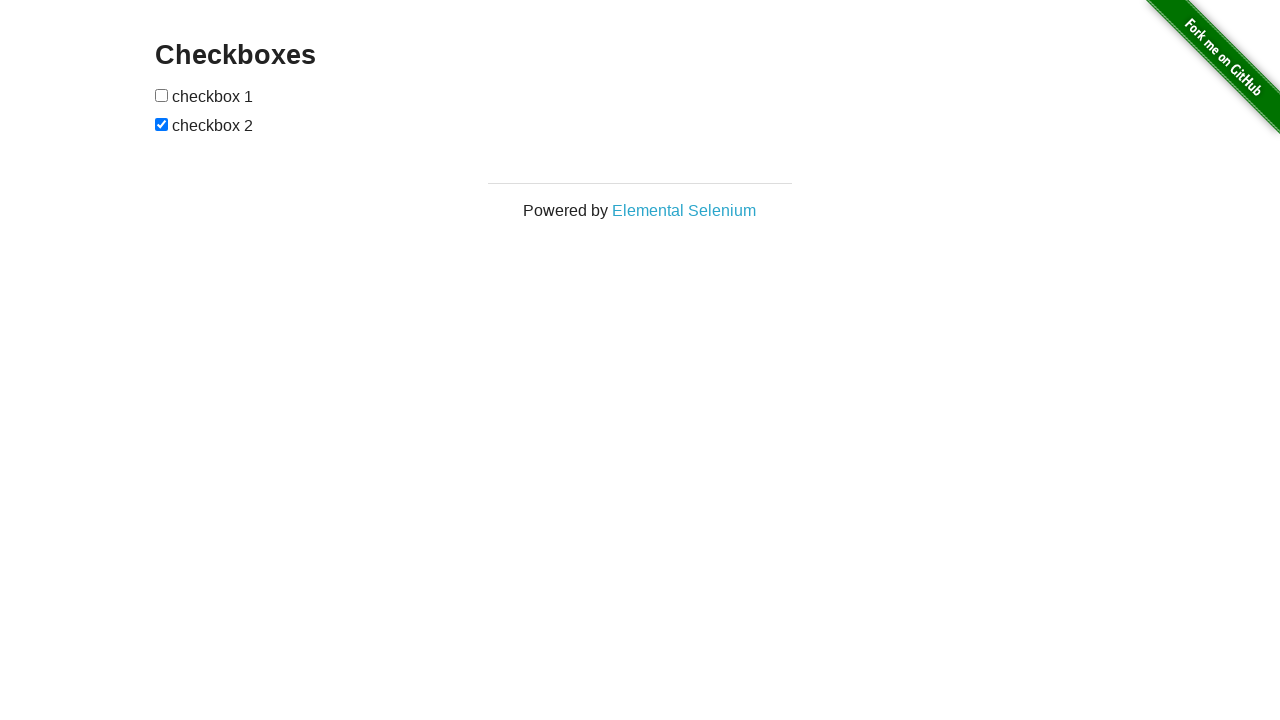

Checked the first checkbox at (162, 95) on xpath=//*[@id='checkboxes']/input[1]
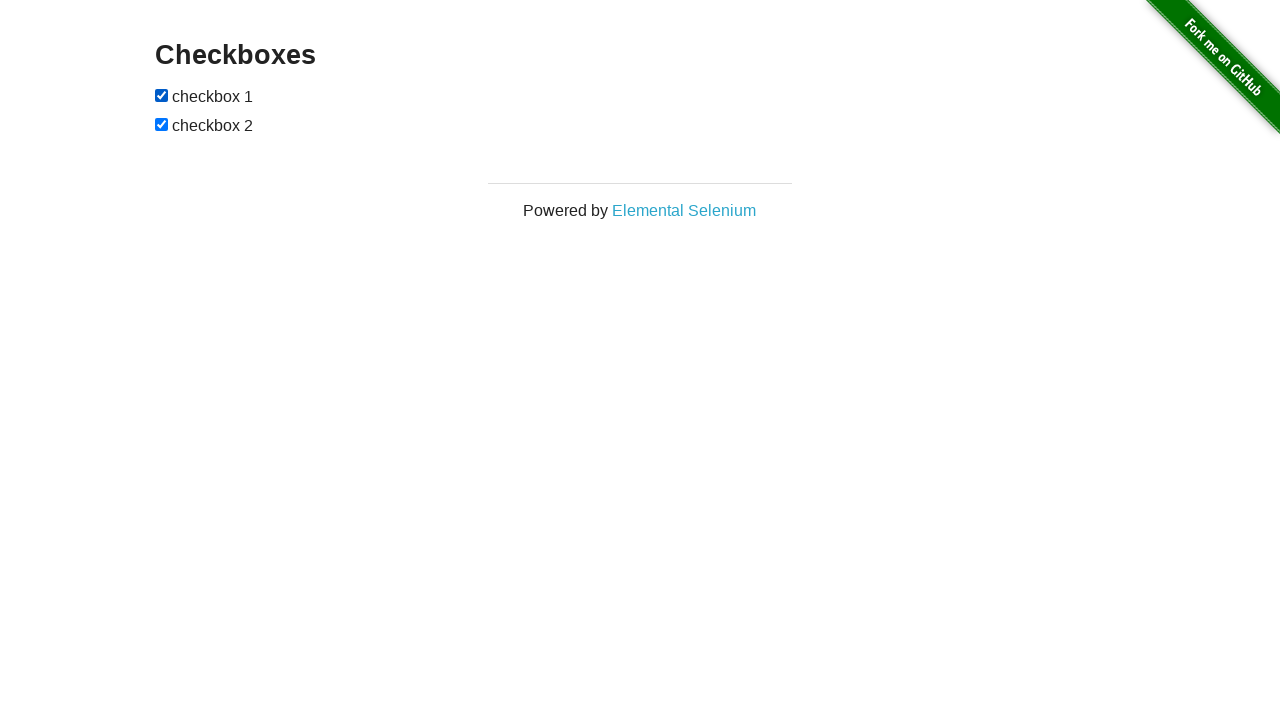

Located the second checkbox element
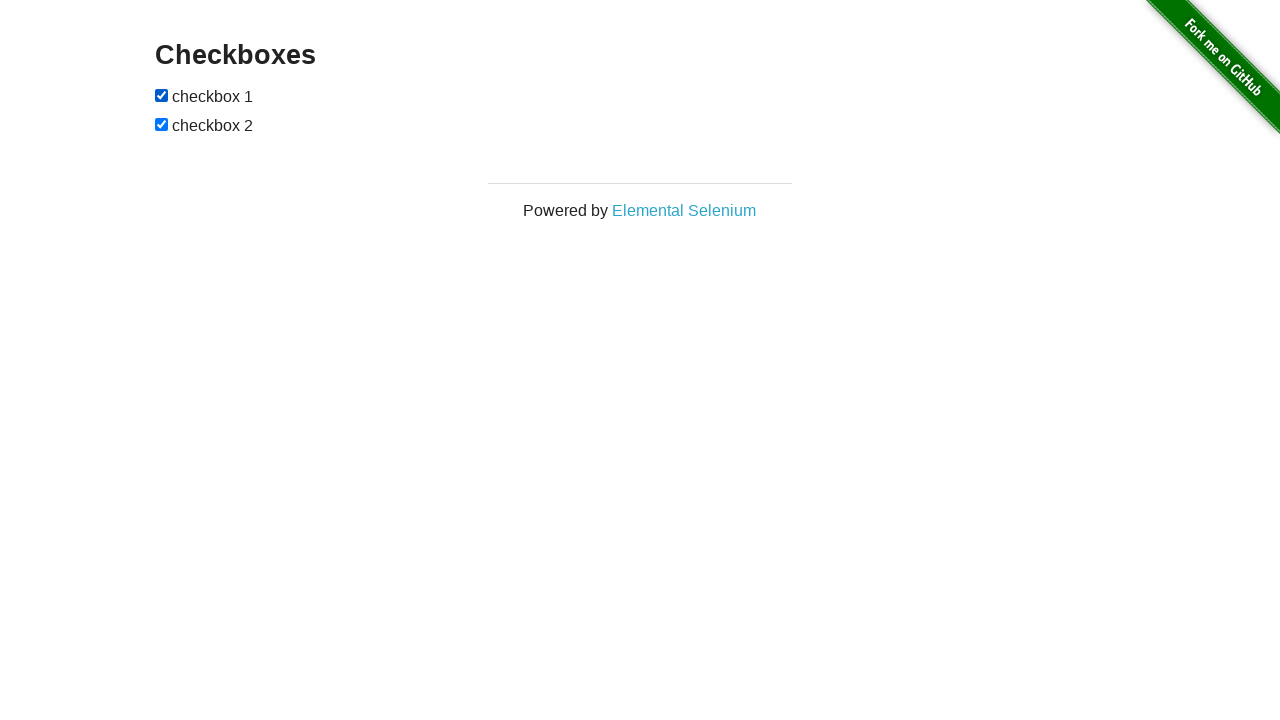

Verified second checkbox is checked
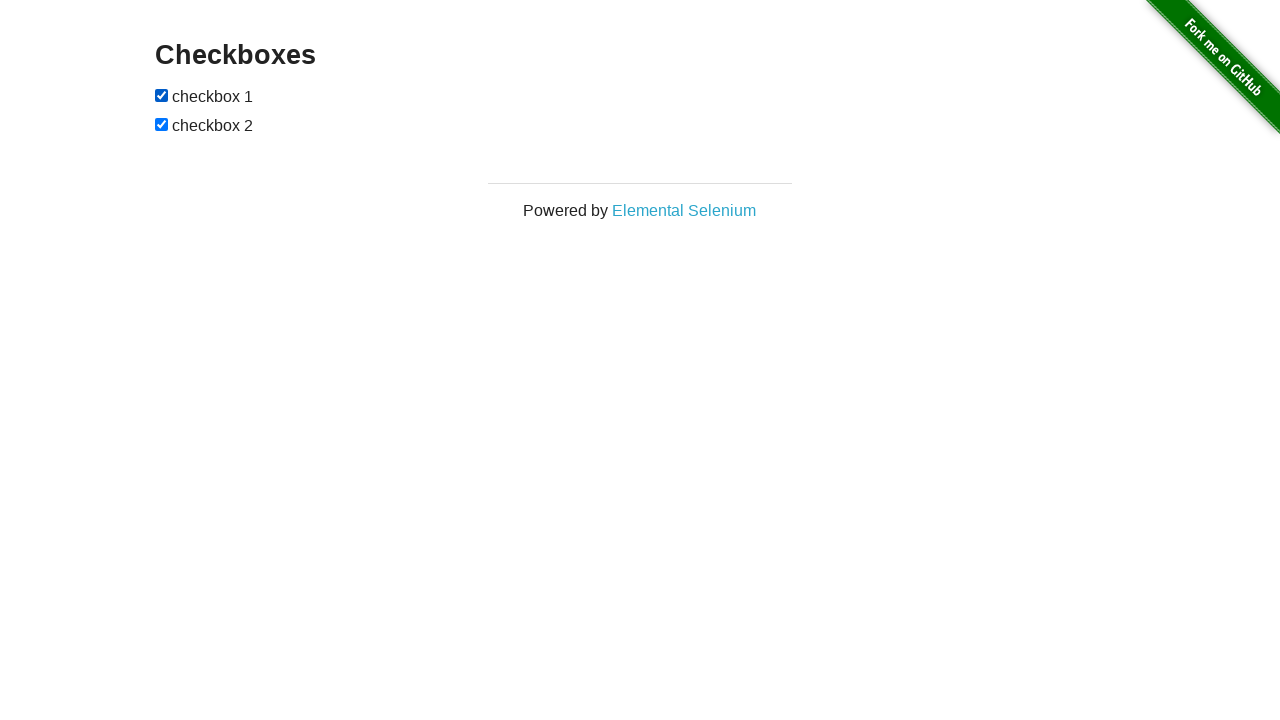

Unchecked the second checkbox at (162, 124) on xpath=//*[@id='checkboxes']/input[2]
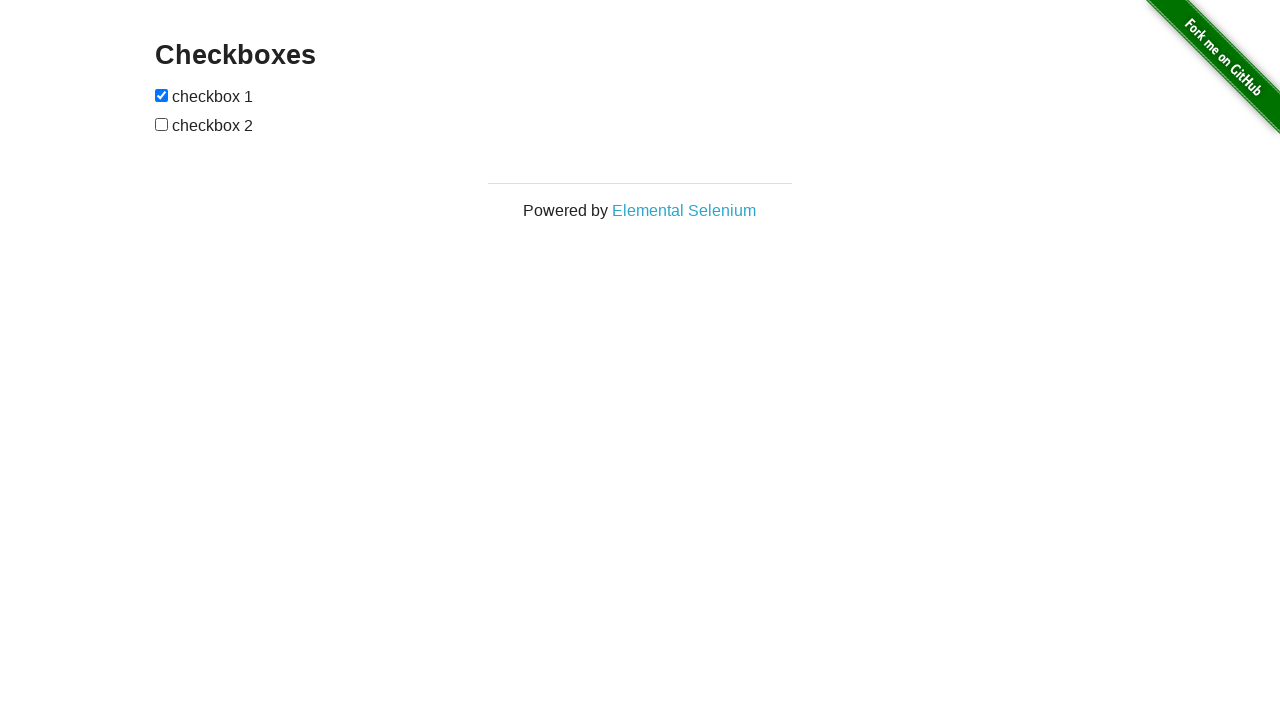

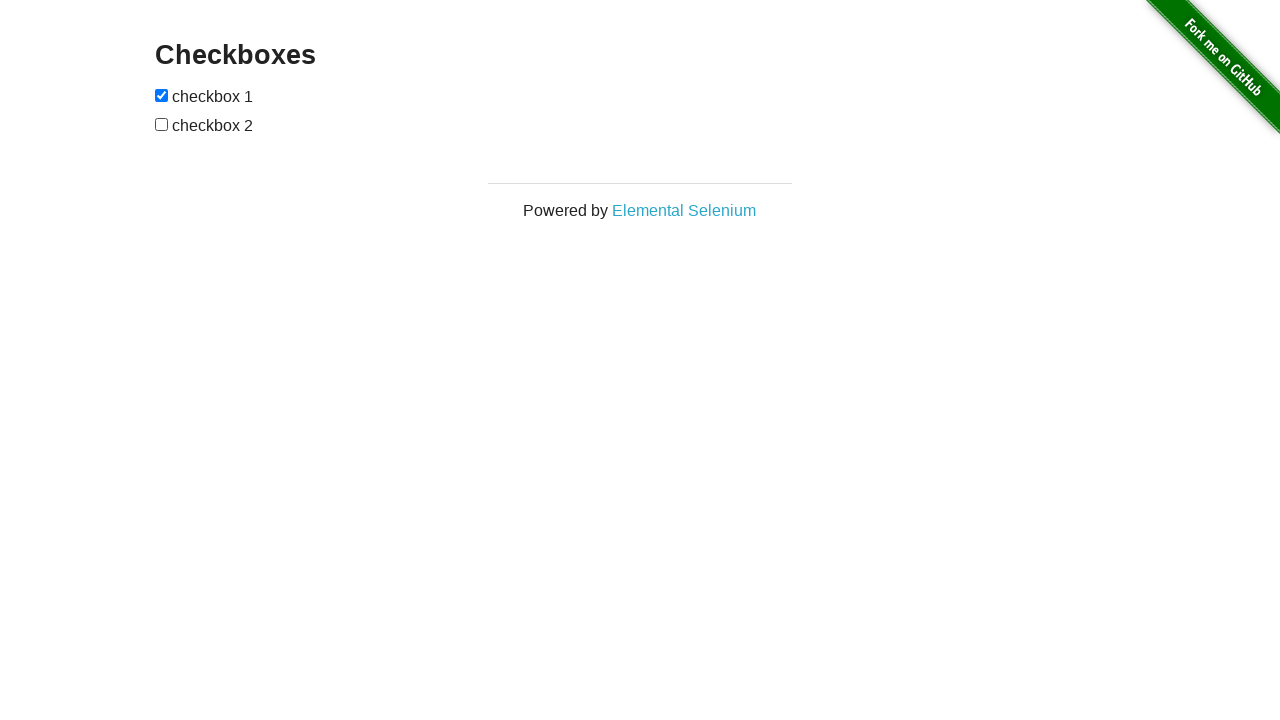